Tests basic page scrolling functionality on SpiceJet website by scrolling down, scrolling up, and then scrolling a specific element into view

Starting URL: https://www.spicejet.com/

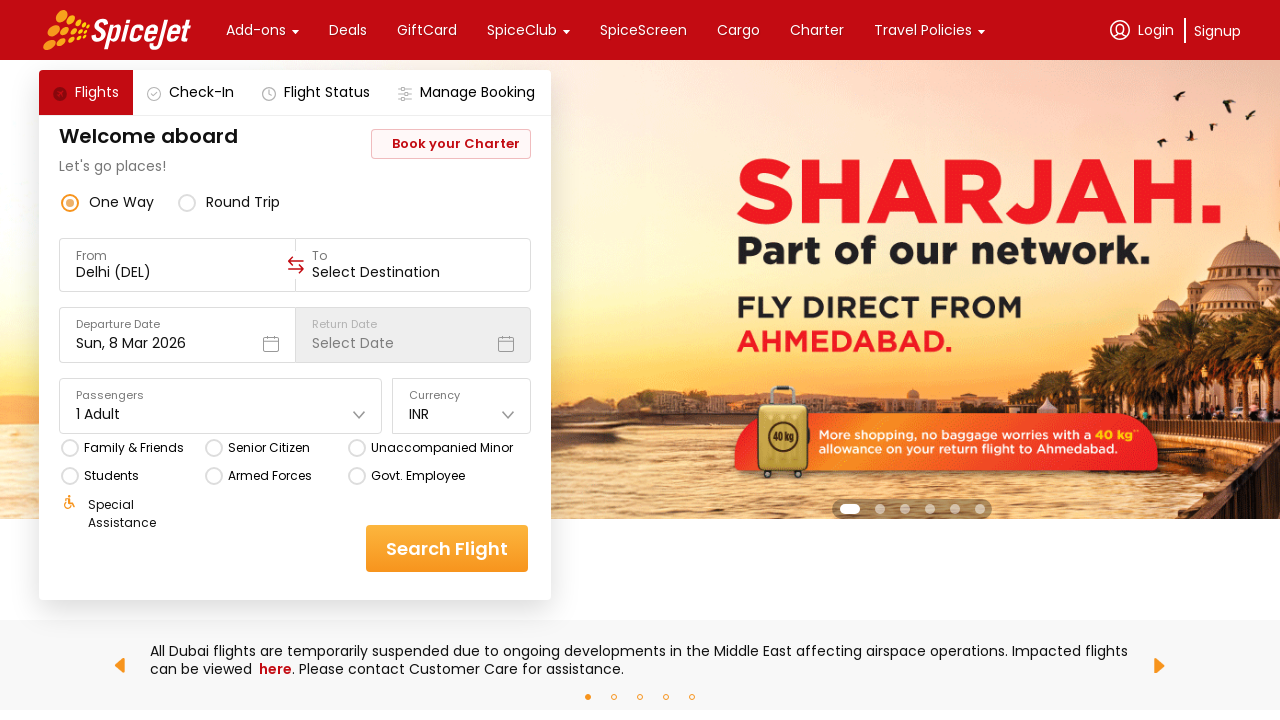

Scrolled down the page by 1000 pixels
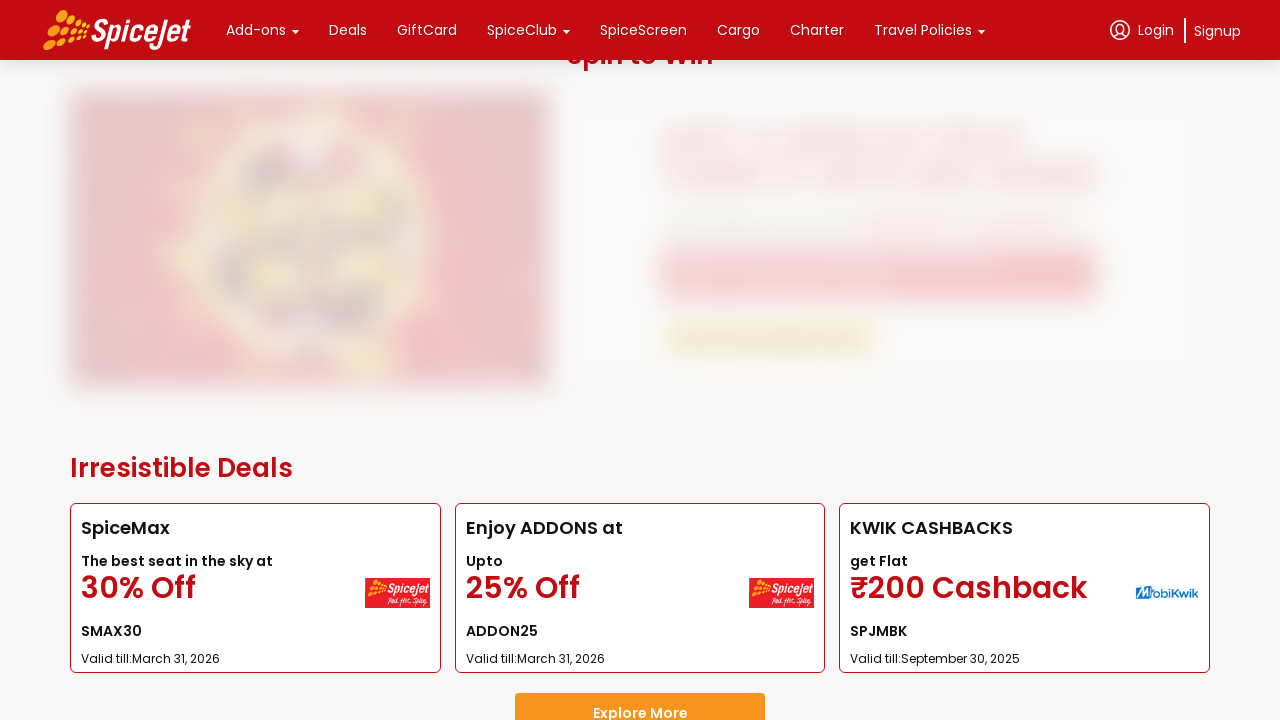

Waited for scroll to complete
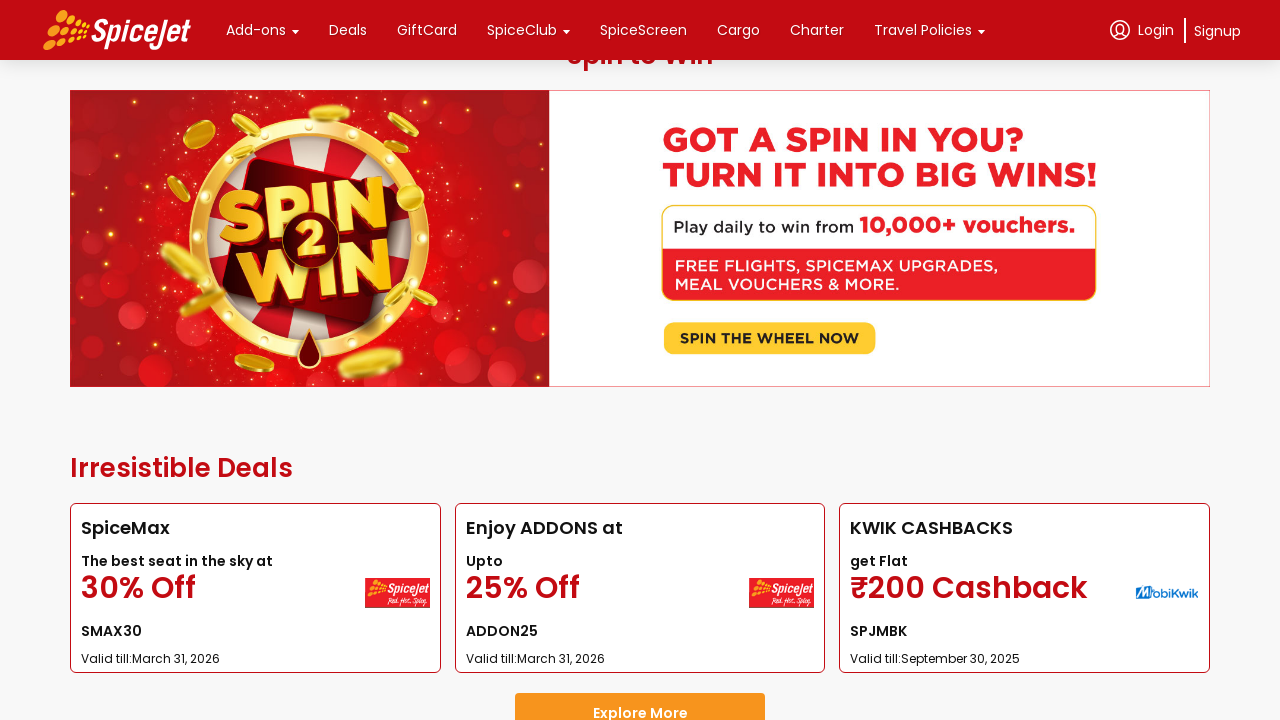

Scrolled up the page by 1000 pixels
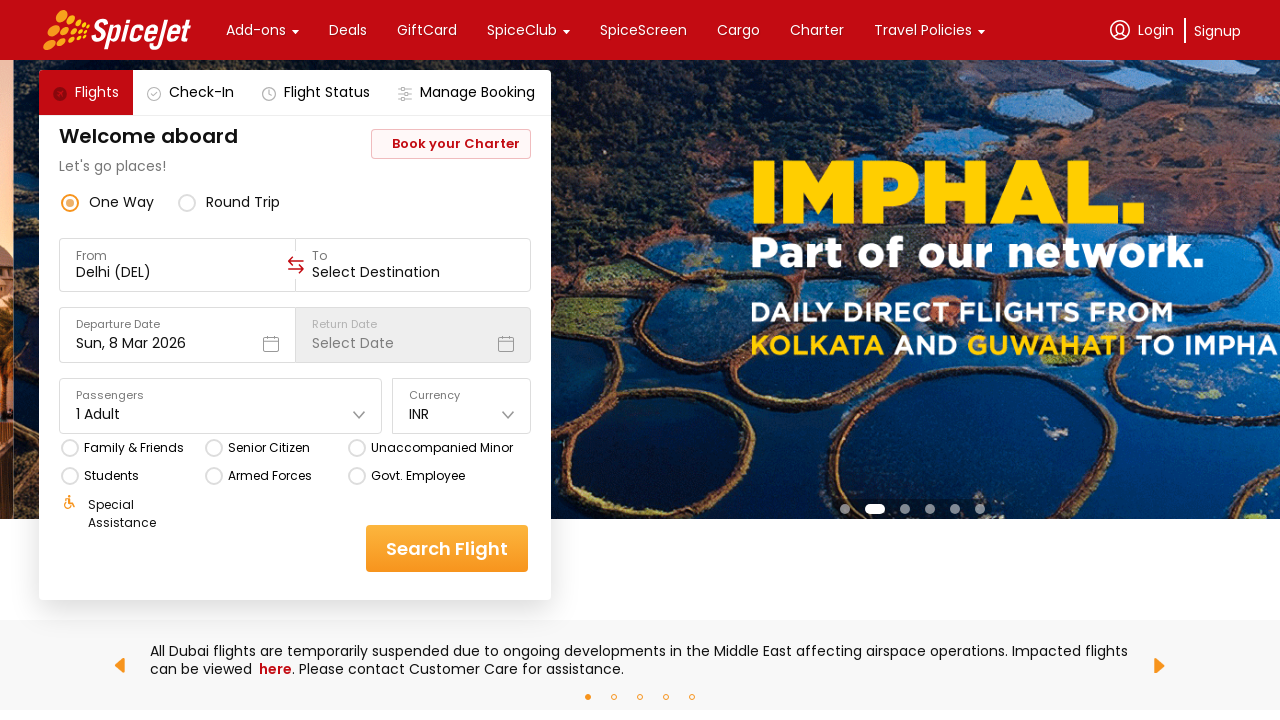

Waited for scroll to complete
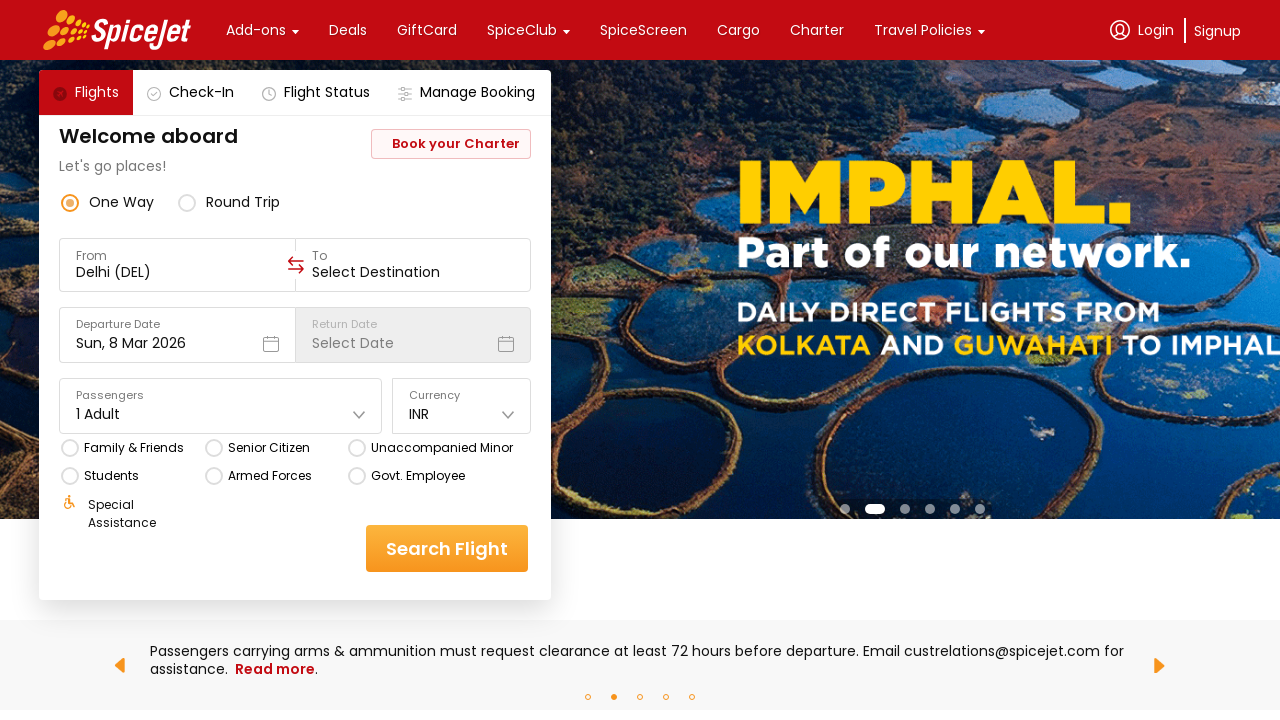

Located element to scroll into view
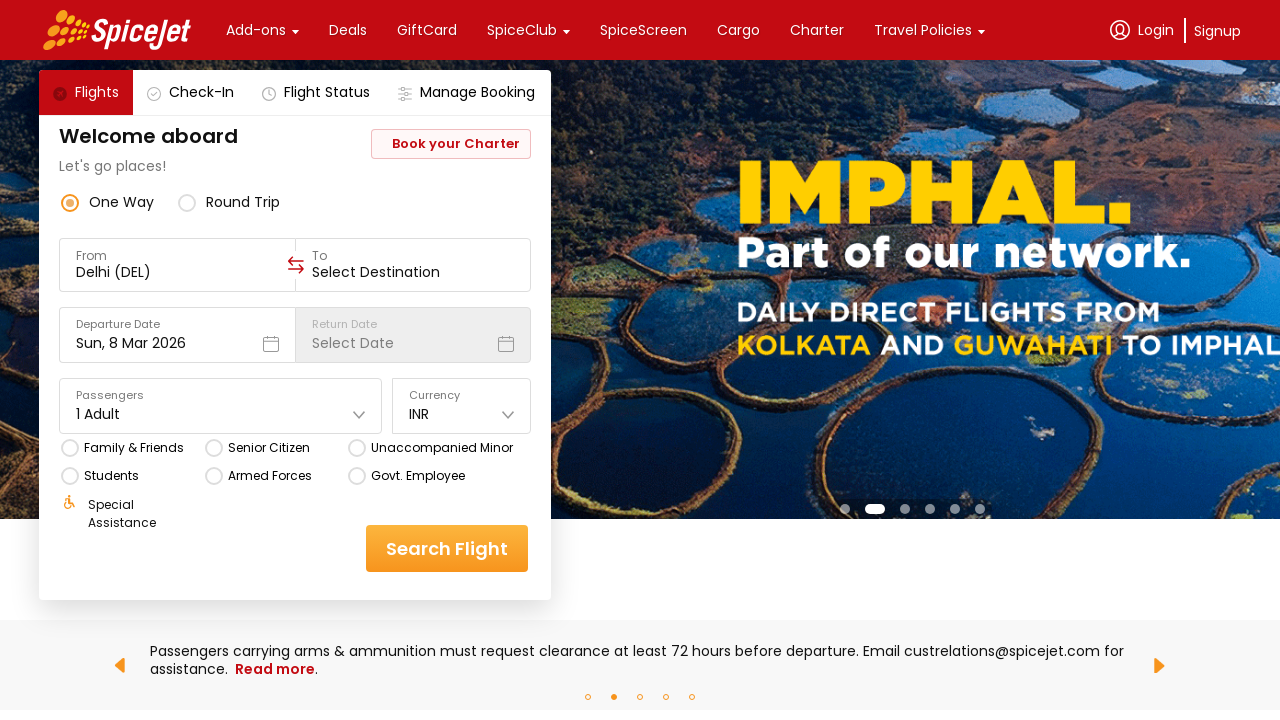

Scrolled element into view
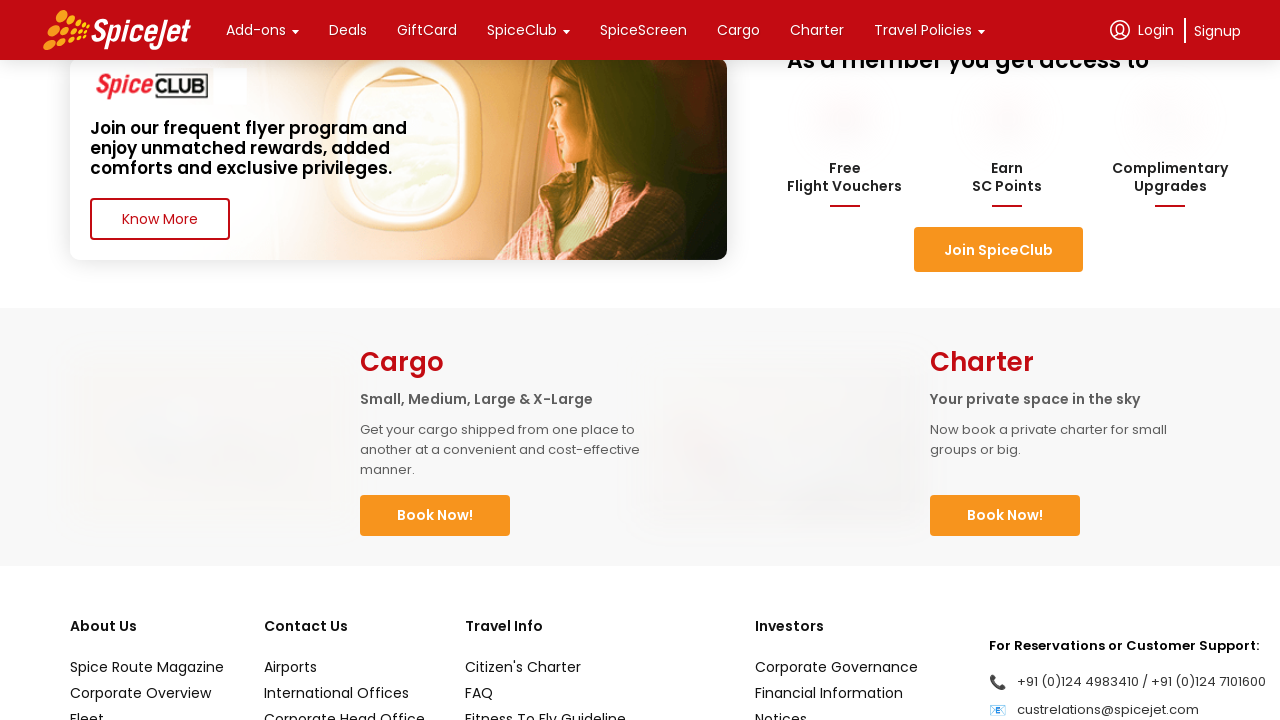

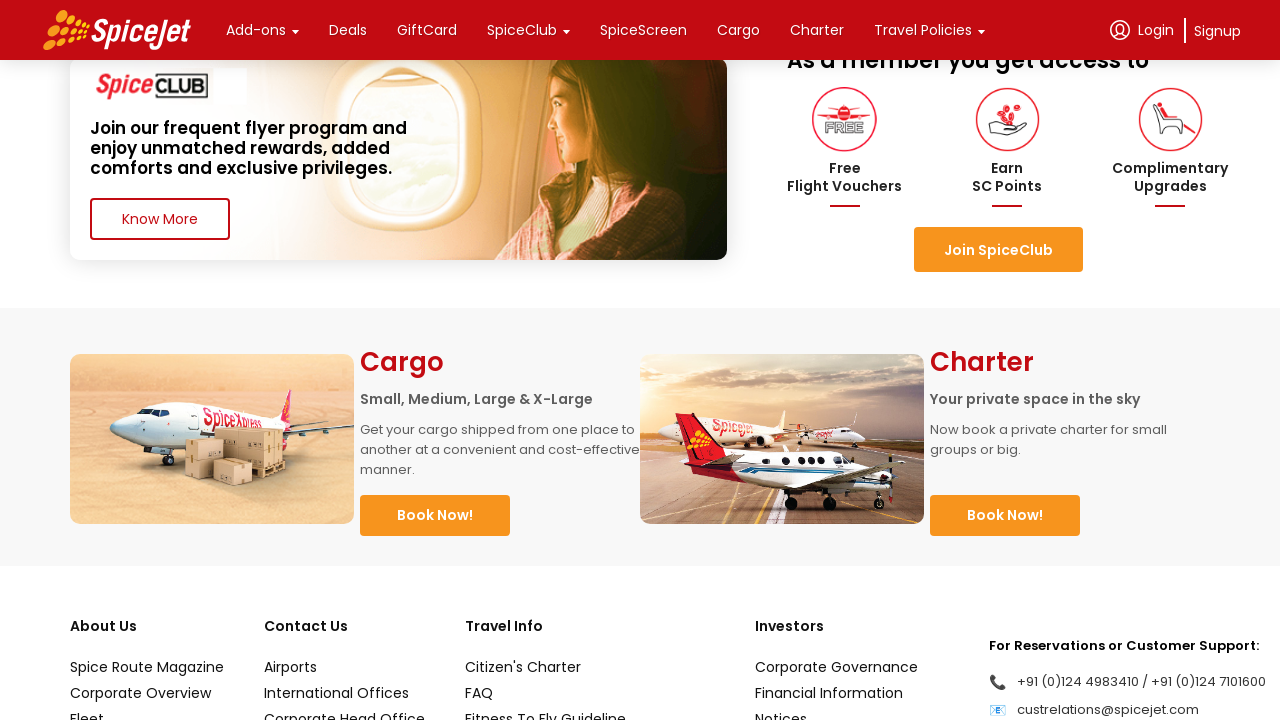